Verifies that there are exactly 5 elements with class "test" on the page and checks that the second button has the expected value text

Starting URL: https://kristinek.github.io/site/examples/locators

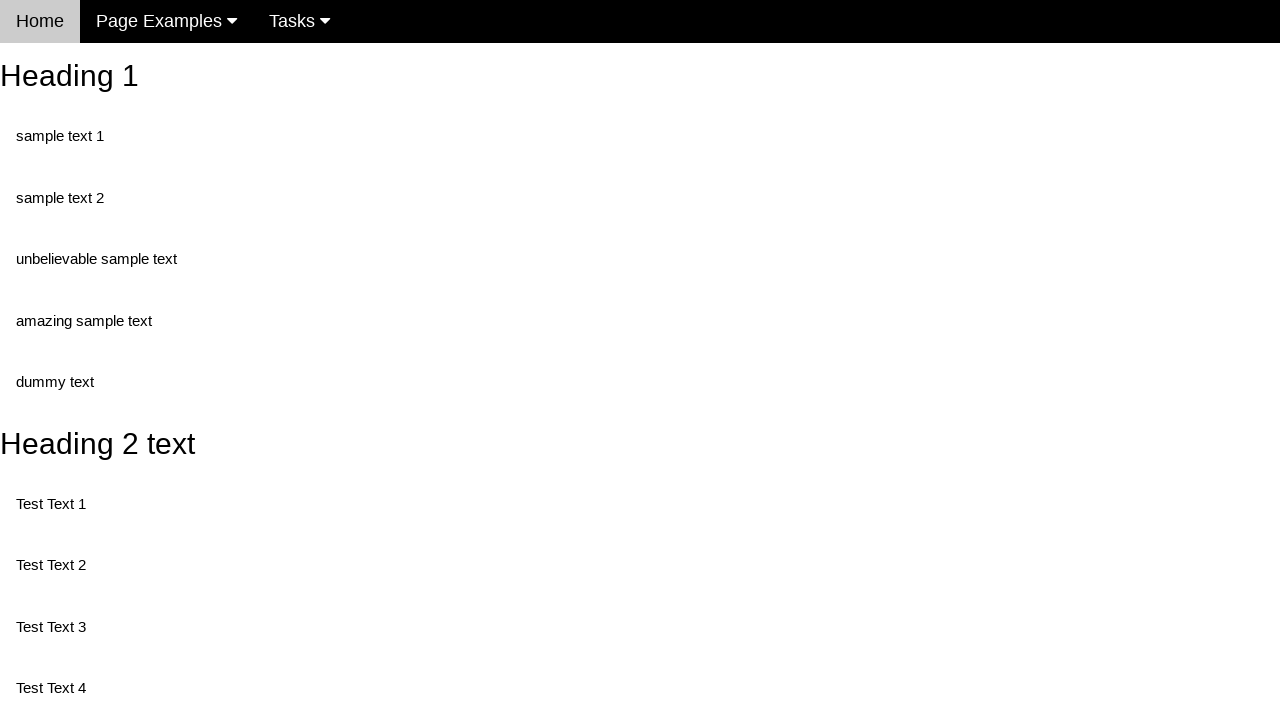

Navigated to locators example page
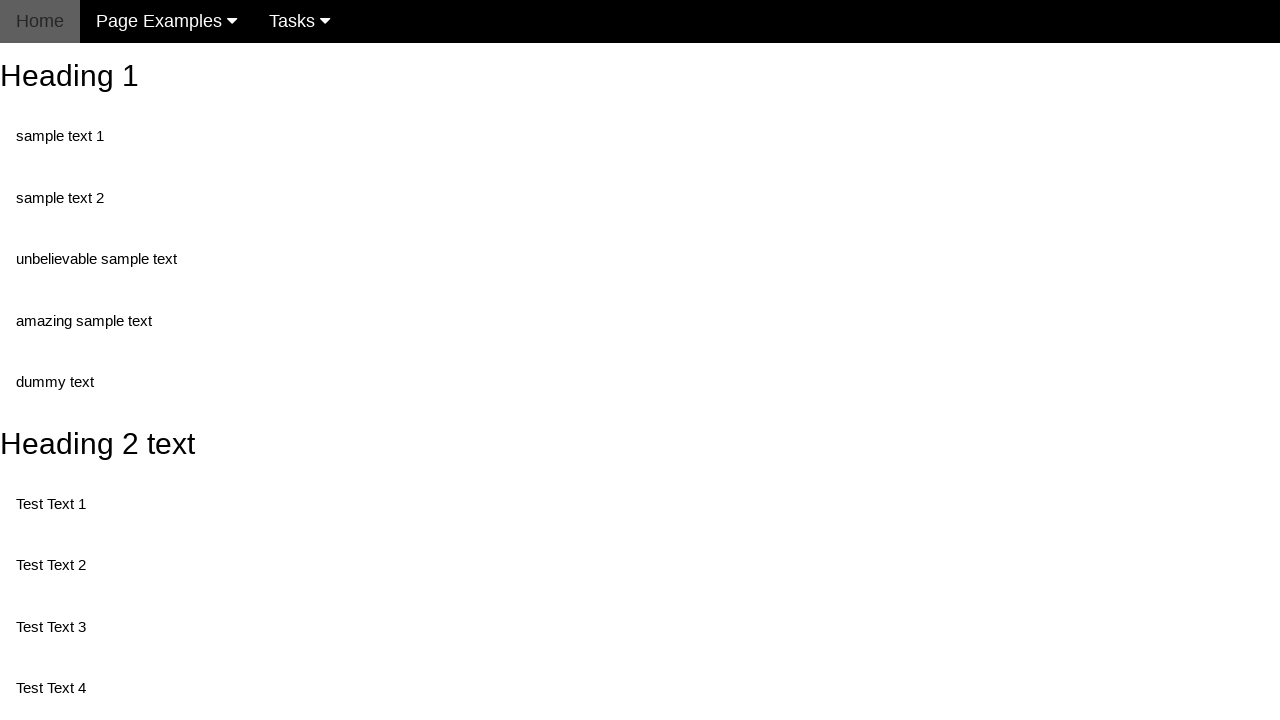

Located all elements with class 'test'
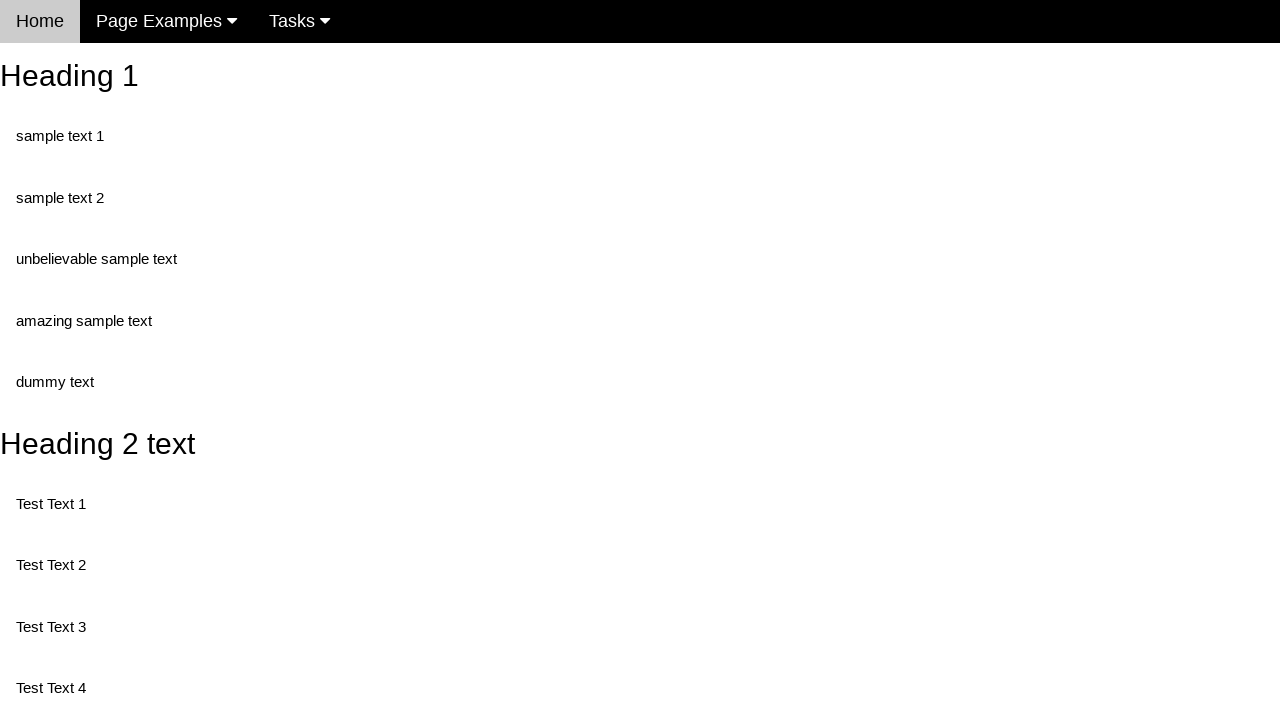

Verified that exactly 5 elements with class 'test' exist on the page
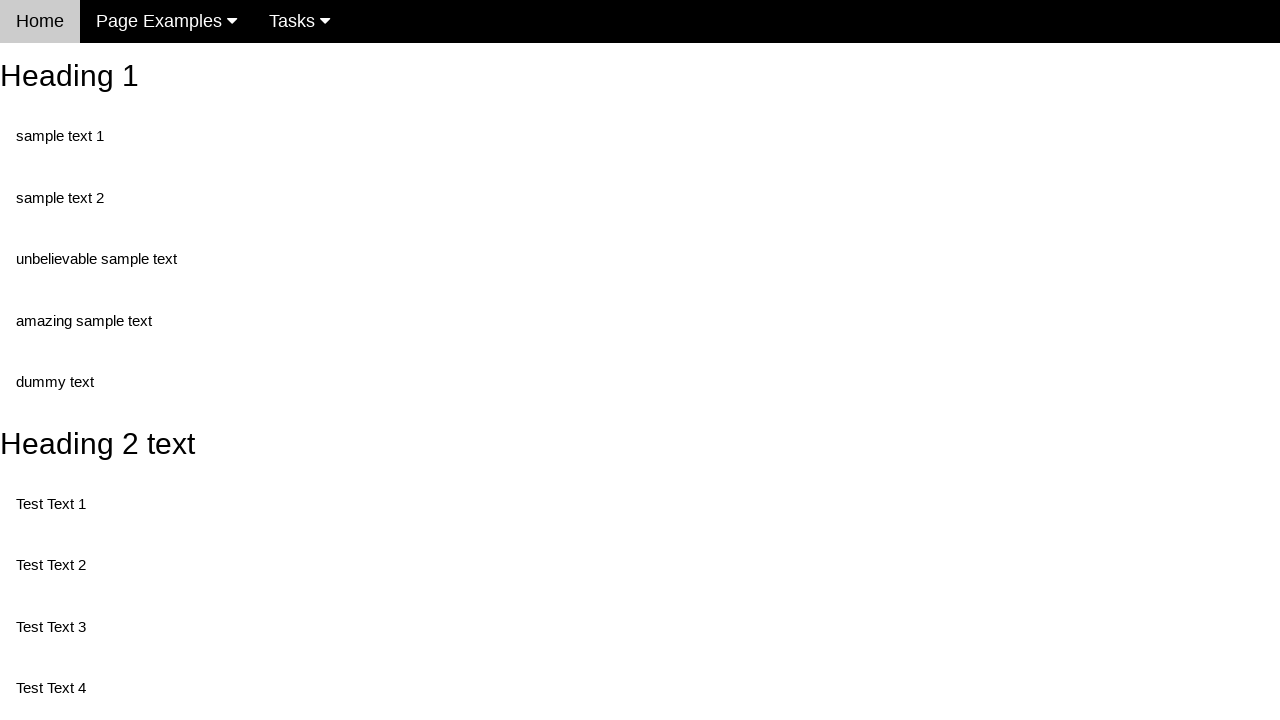

Retrieved value attribute of second button (randomButton2)
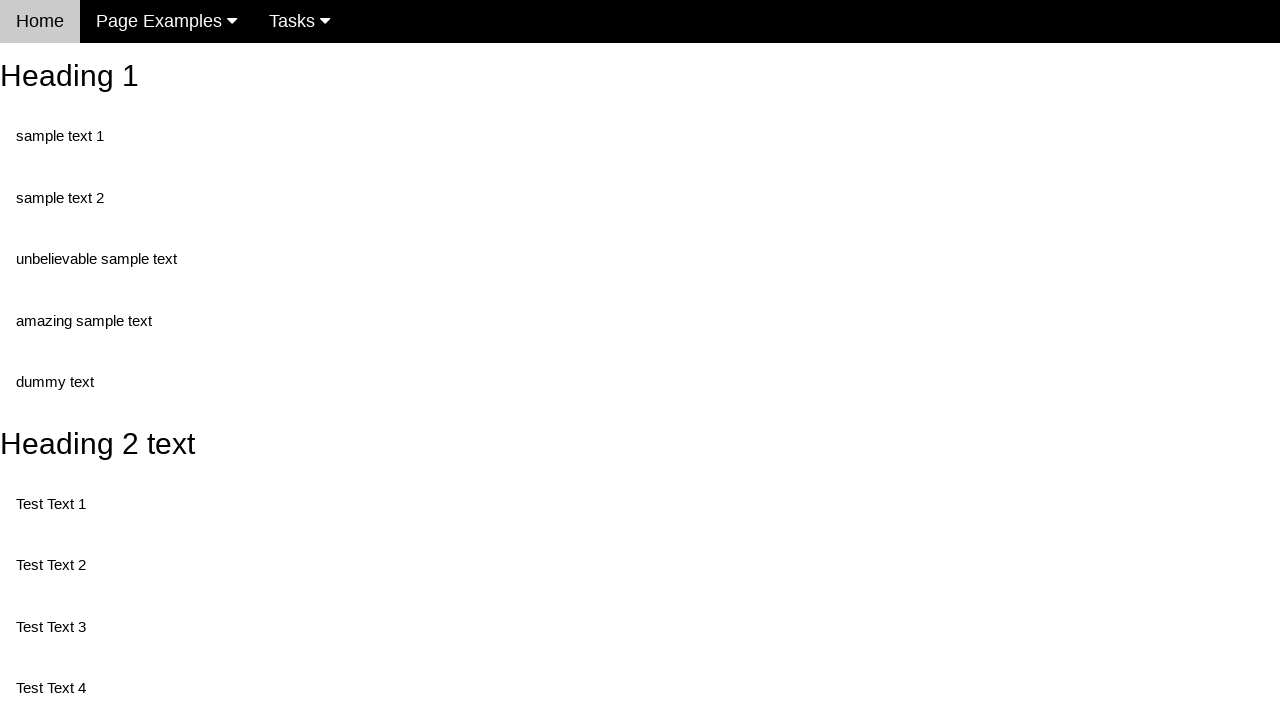

Verified that second button has expected value text 'This is also a button'
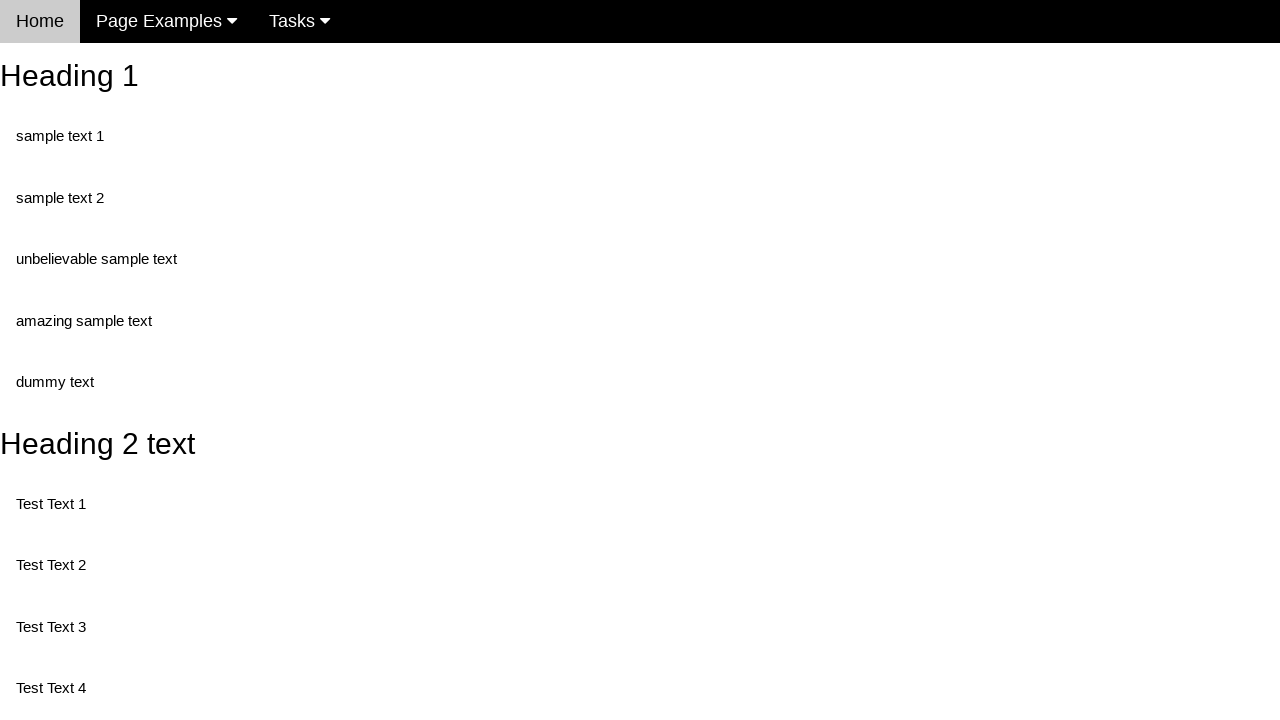

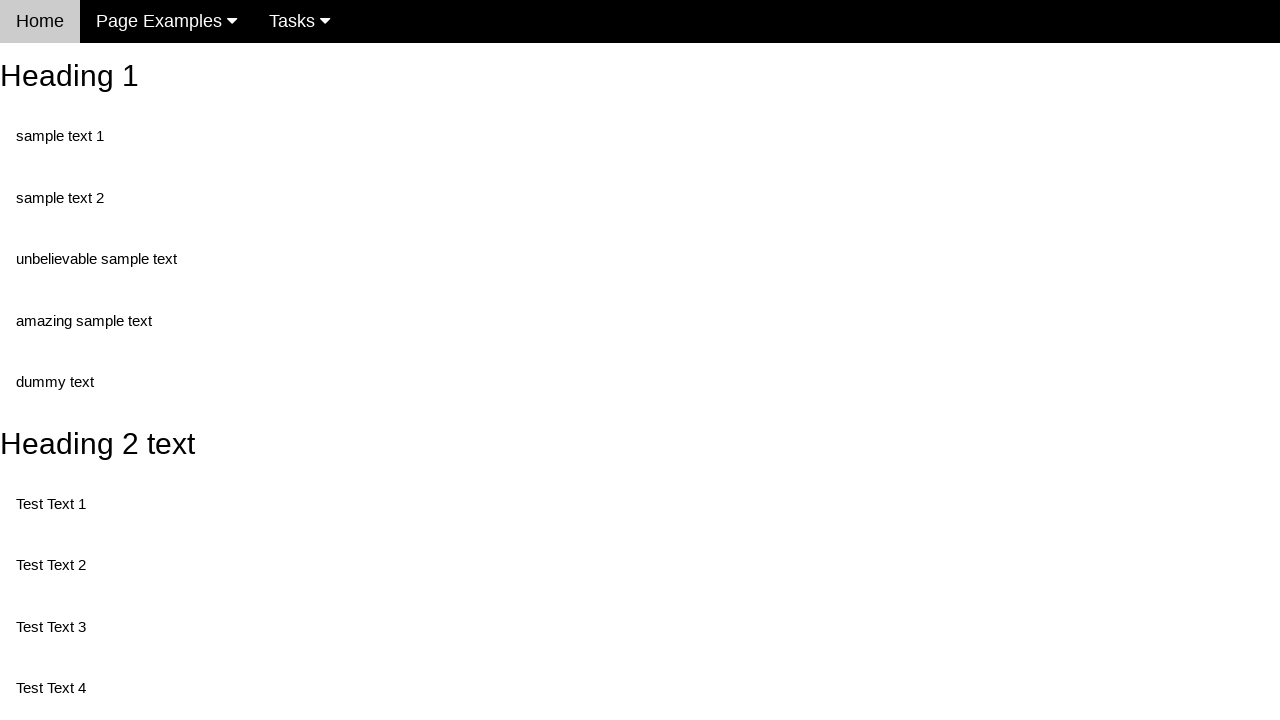